Tests highlighting an element on the page by finding a specific element and applying a red dashed border style to visually identify it, then reverting the style after a short delay.

Starting URL: http://the-internet.herokuapp.com/large

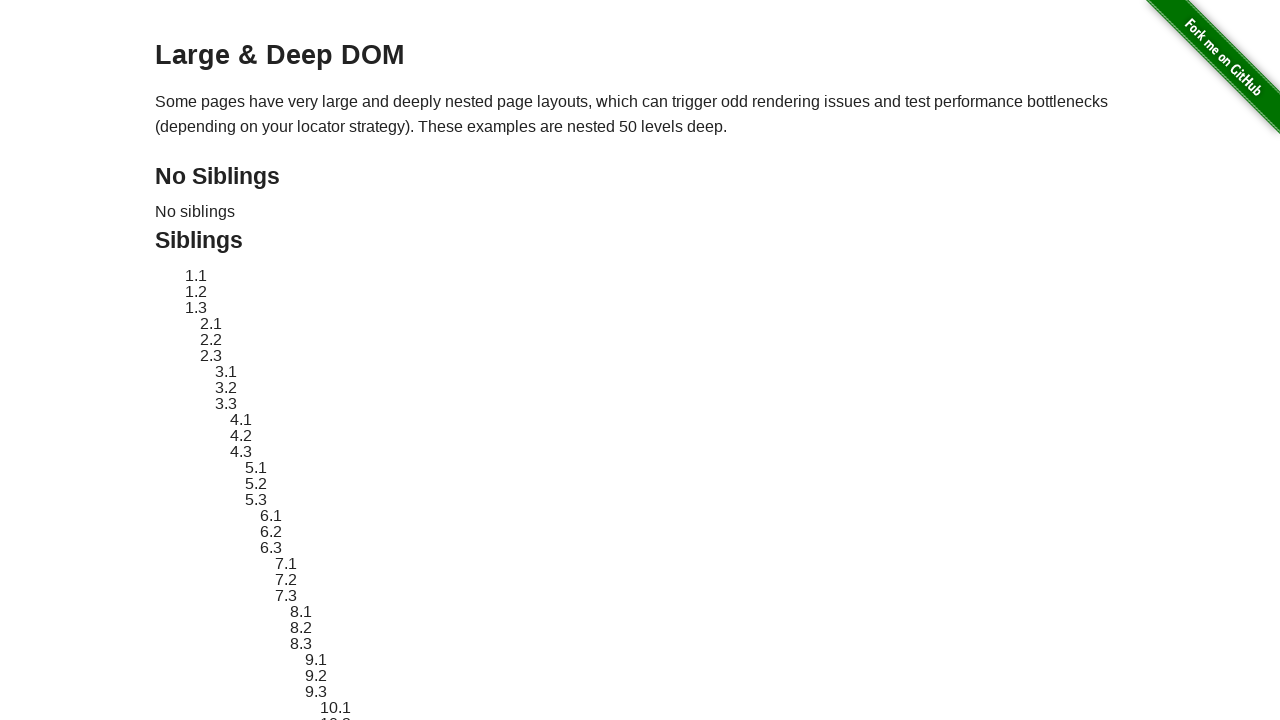

Located target element with selector #sibling-2.3
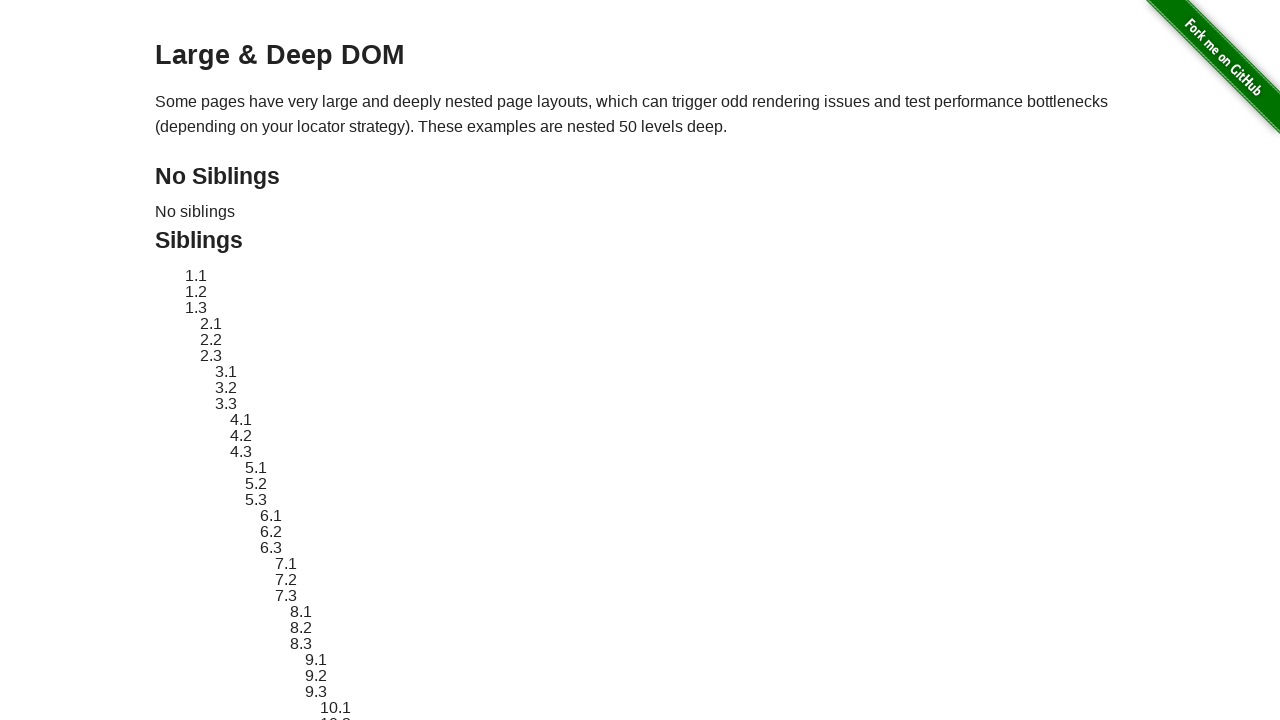

Element became visible on page
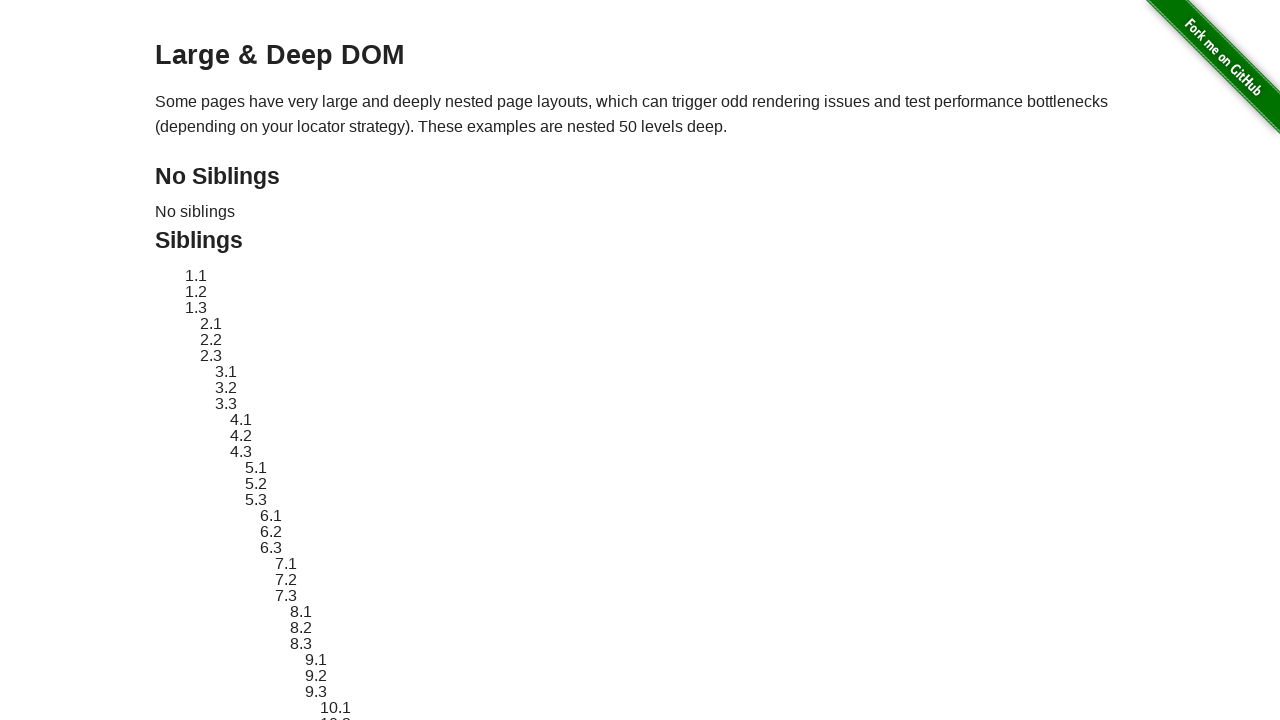

Stored original element style
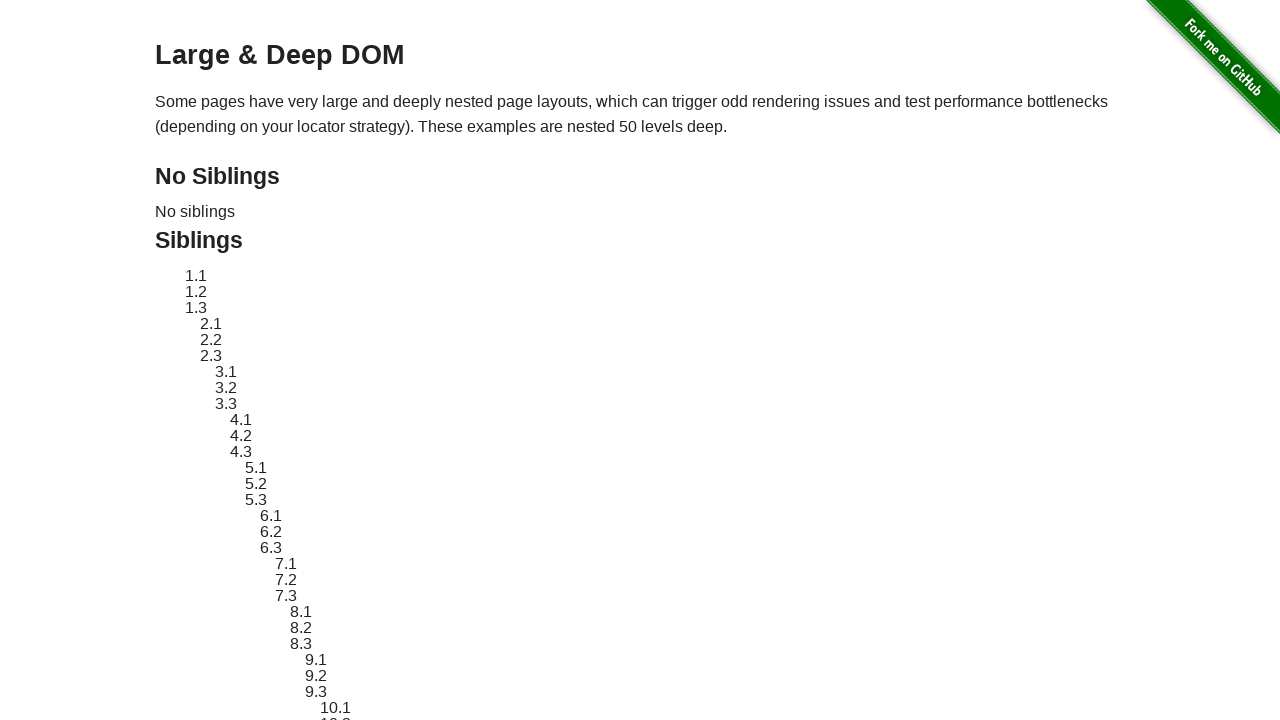

Applied red dashed border style to highlight element
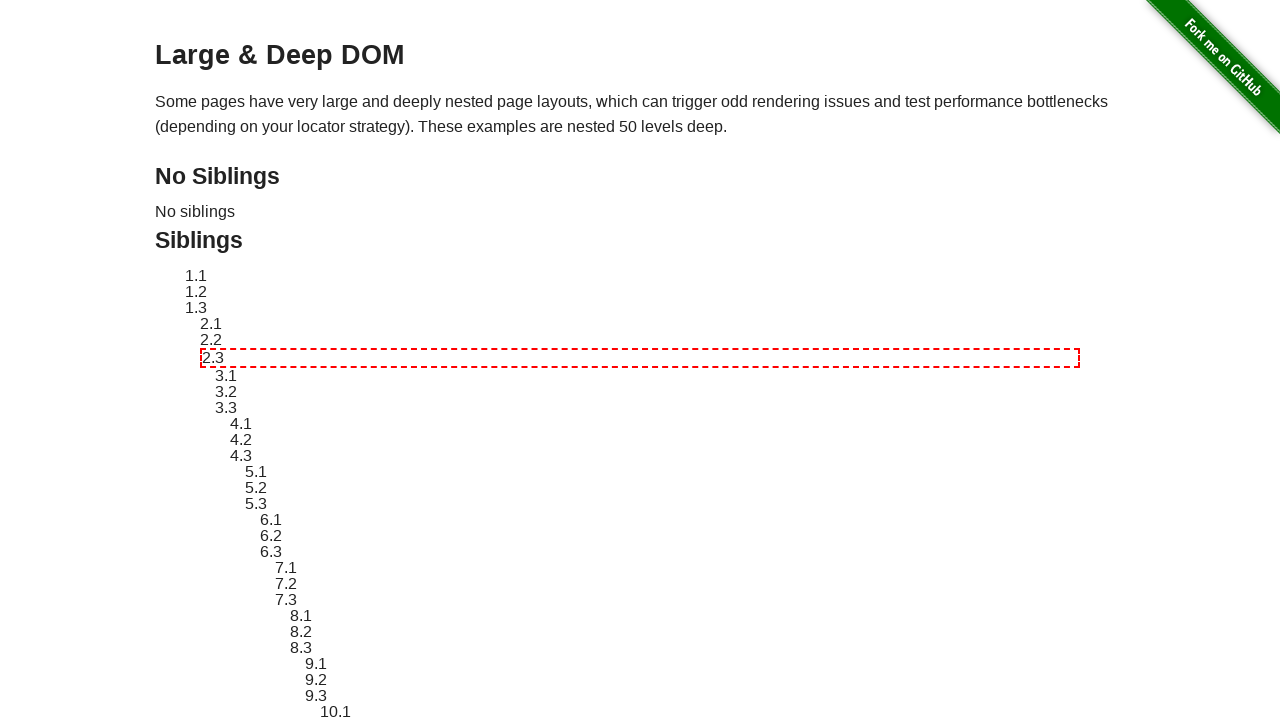

Waited 3 seconds to observe the highlight
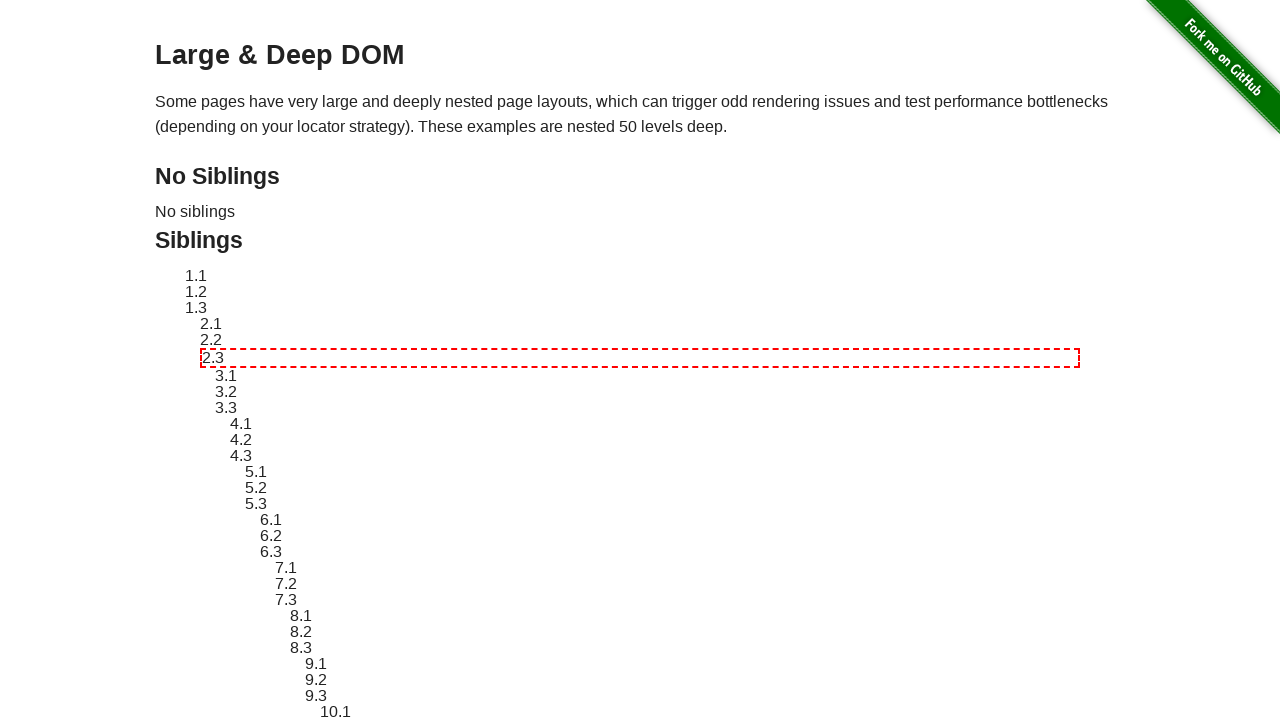

Reverted element style to original state
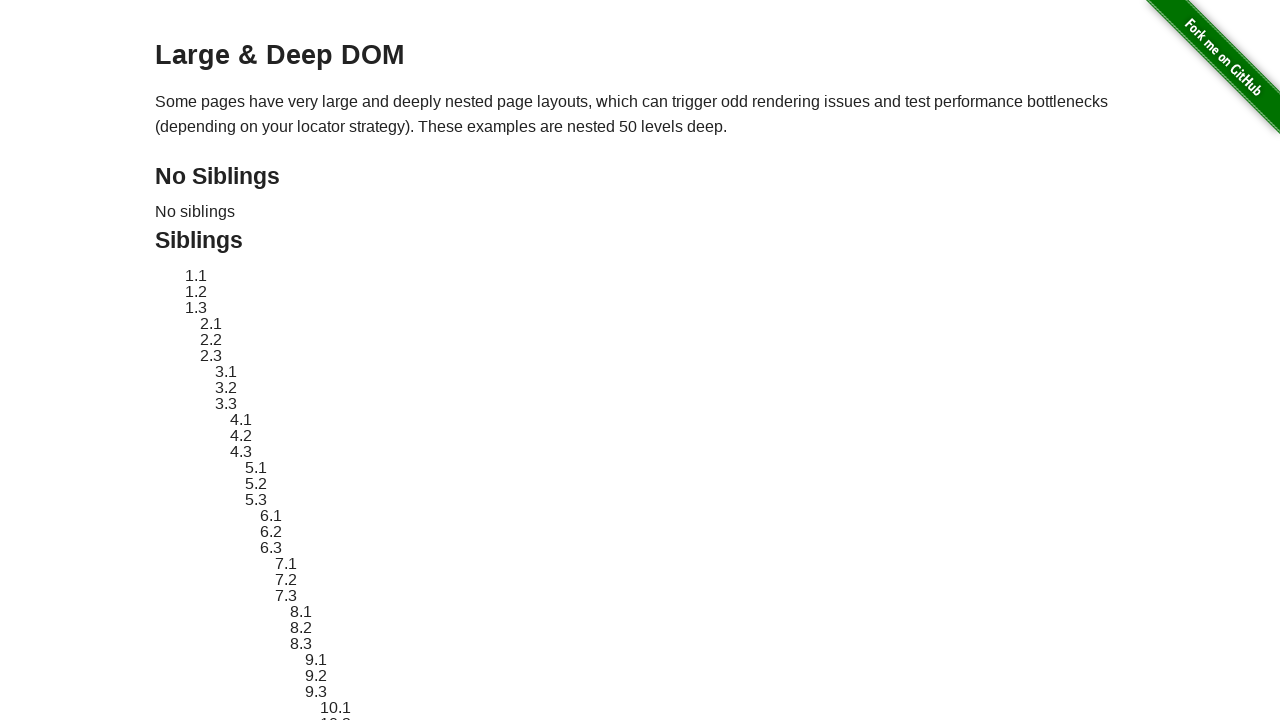

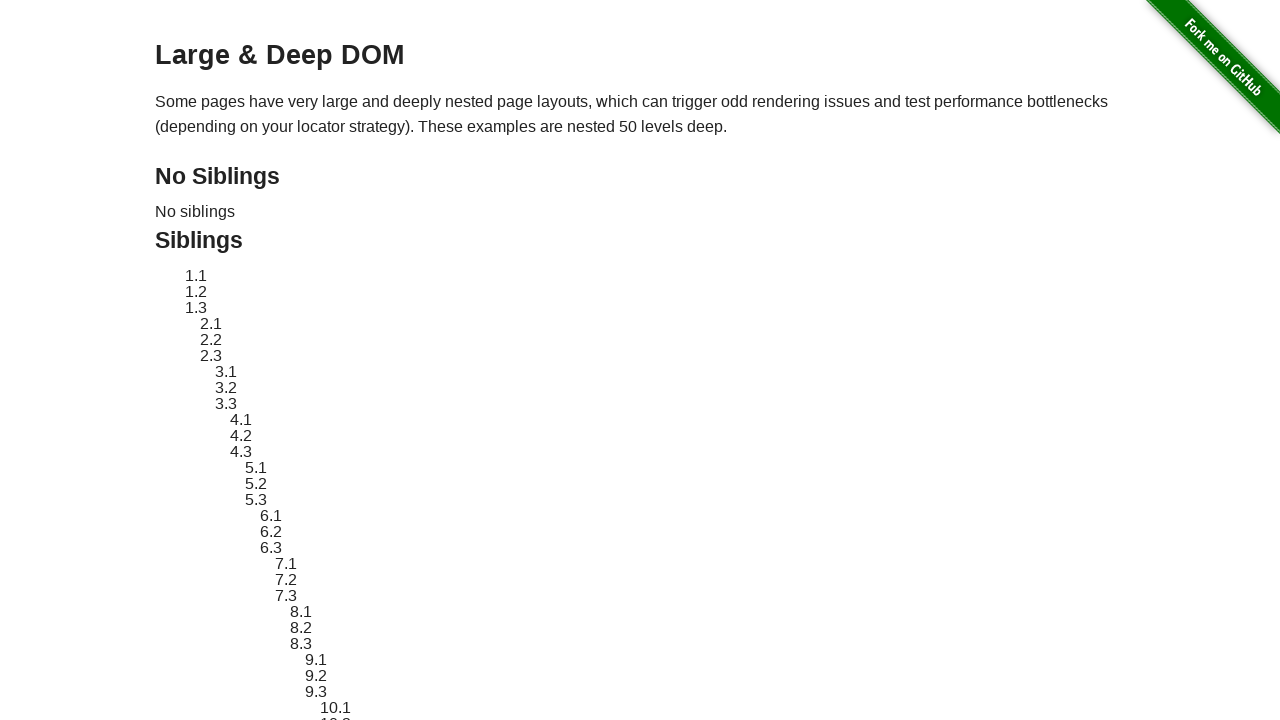